Tests dynamic loading page by clicking the start button and verifying the loading indicator appears and the final "Hello World!" message is displayed.

Starting URL: https://automationfc.github.io/dynamic-loading/

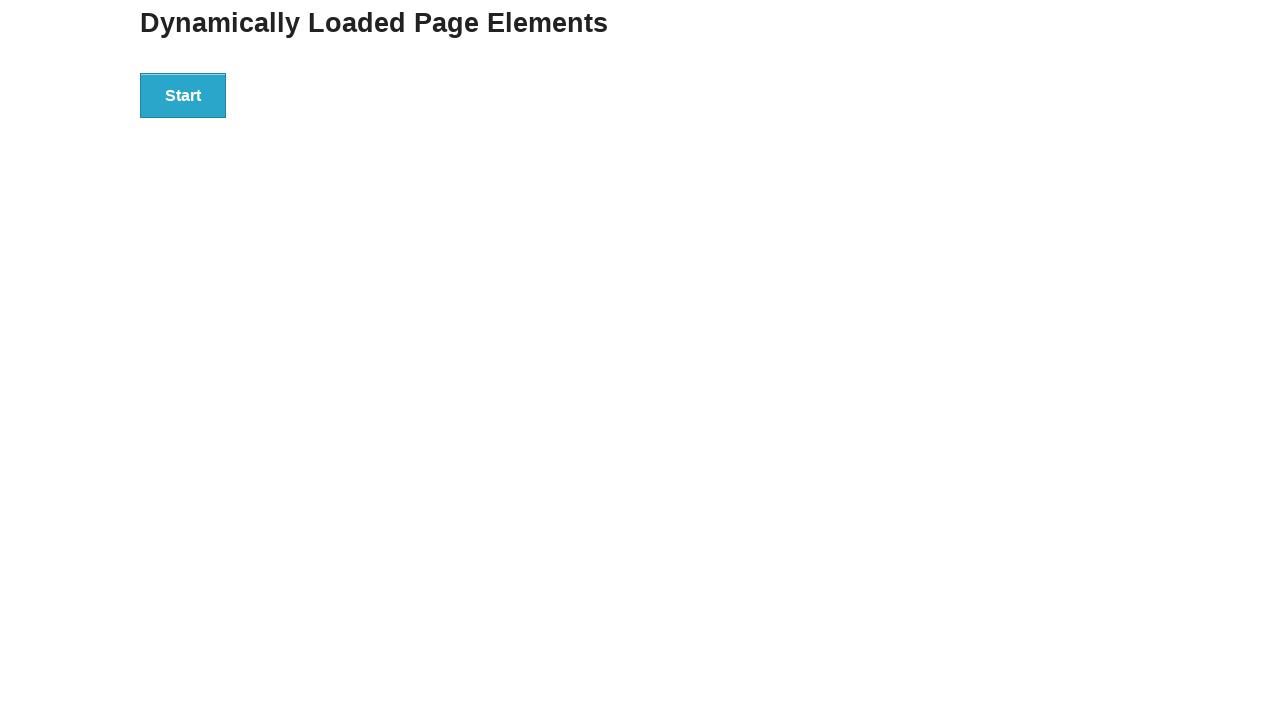

Navigated to dynamic loading page
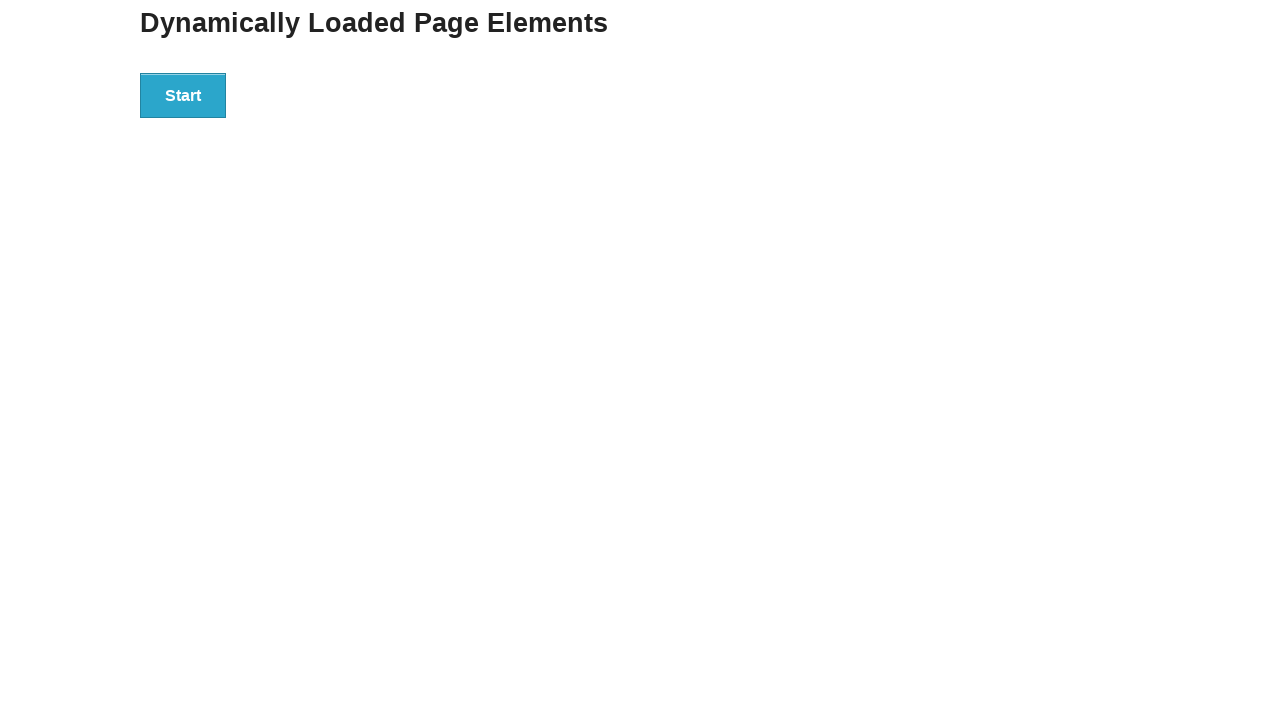

Clicked start button to trigger dynamic loading at (183, 95) on div[id='start'] > button
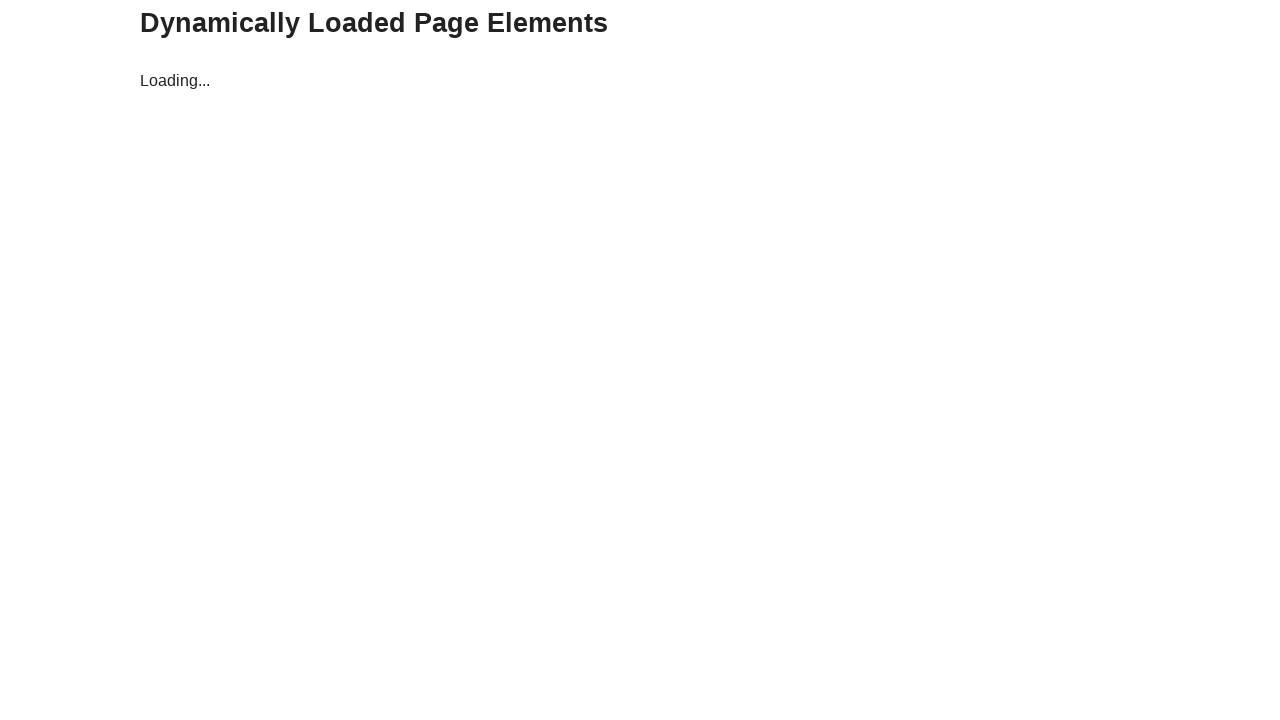

Loading indicator appeared
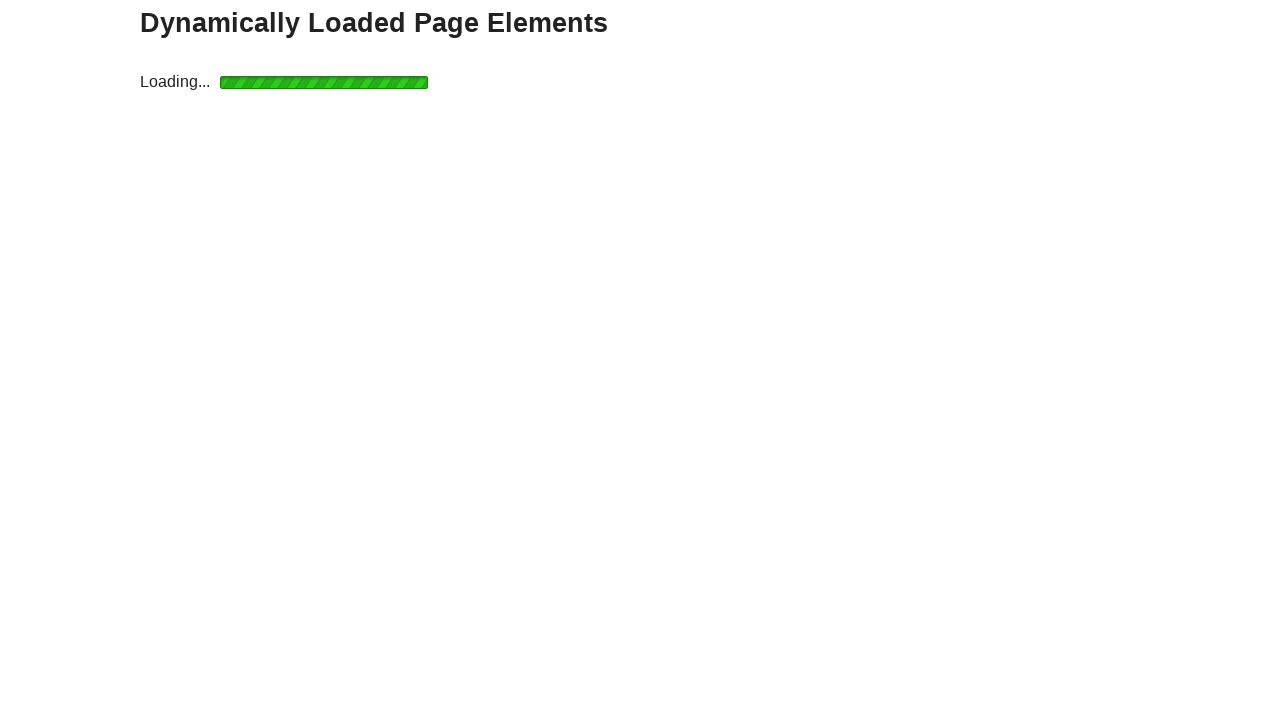

Finish message element loaded
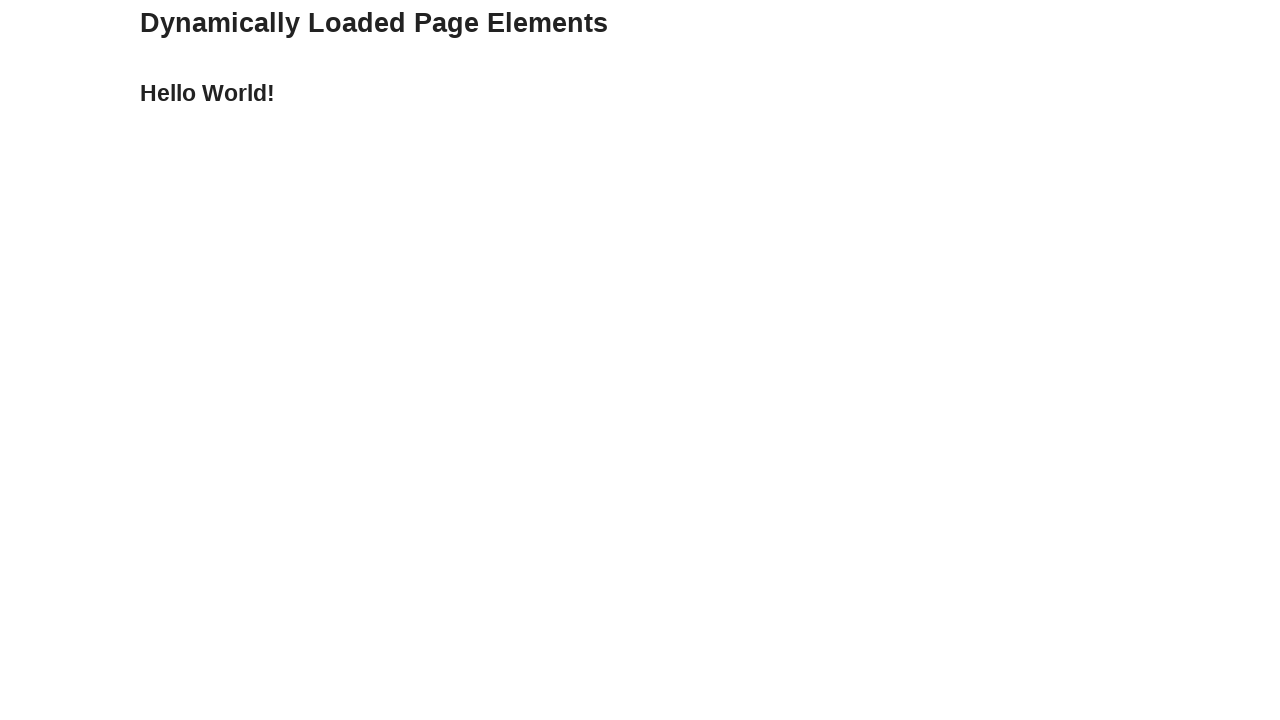

Verified 'Hello World!' message is displayed
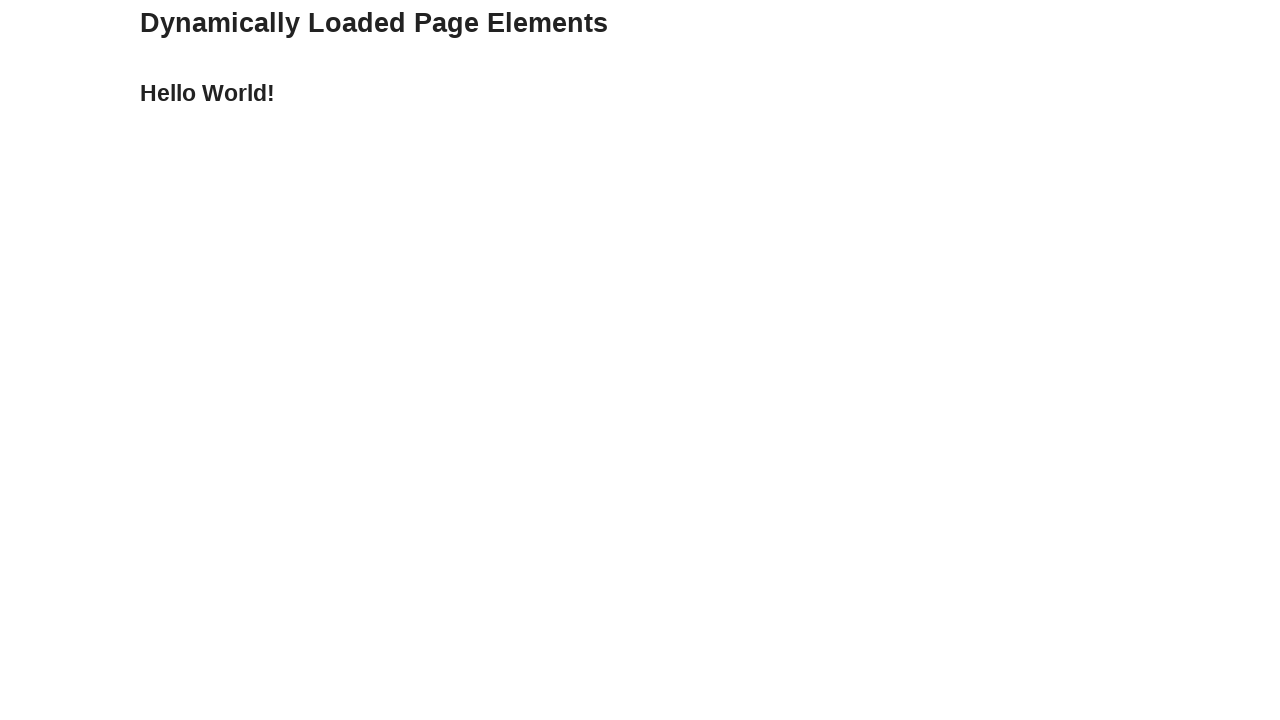

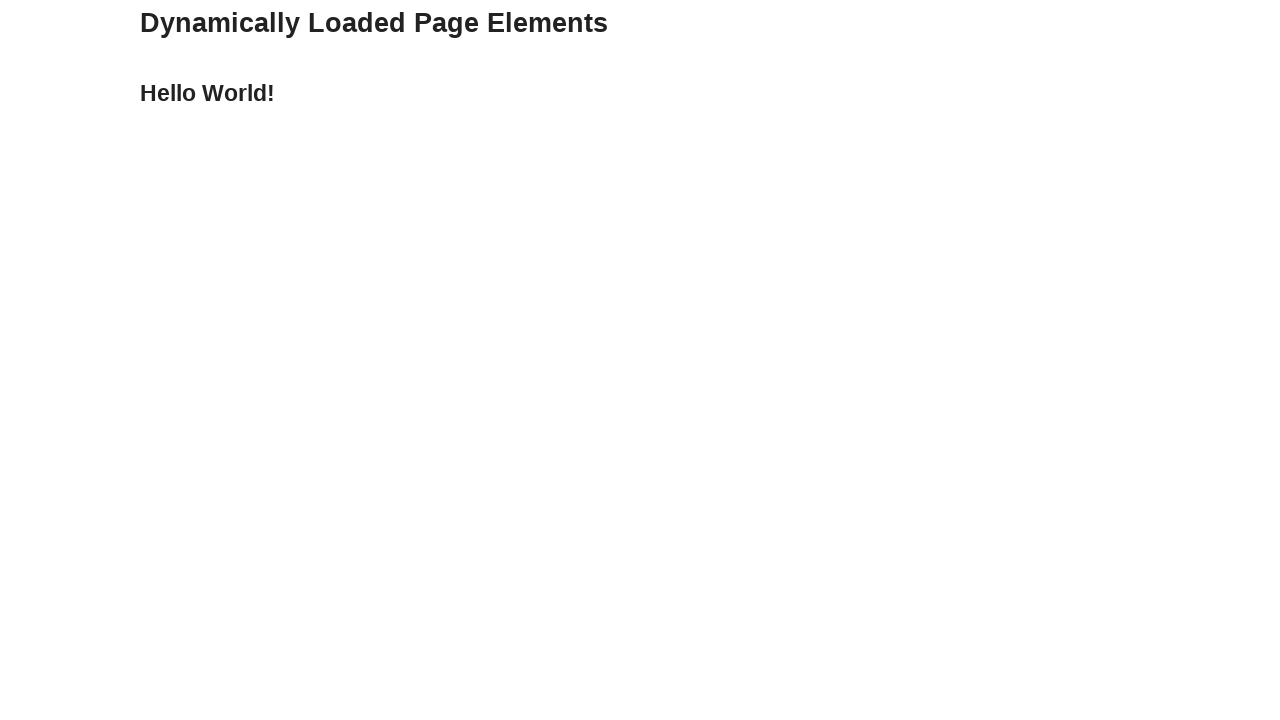